Tests JavaScript prompt alert handling by clicking a button to trigger a prompt, entering text into the prompt, and accepting it

Starting URL: https://the-internet.herokuapp.com/javascript_alerts

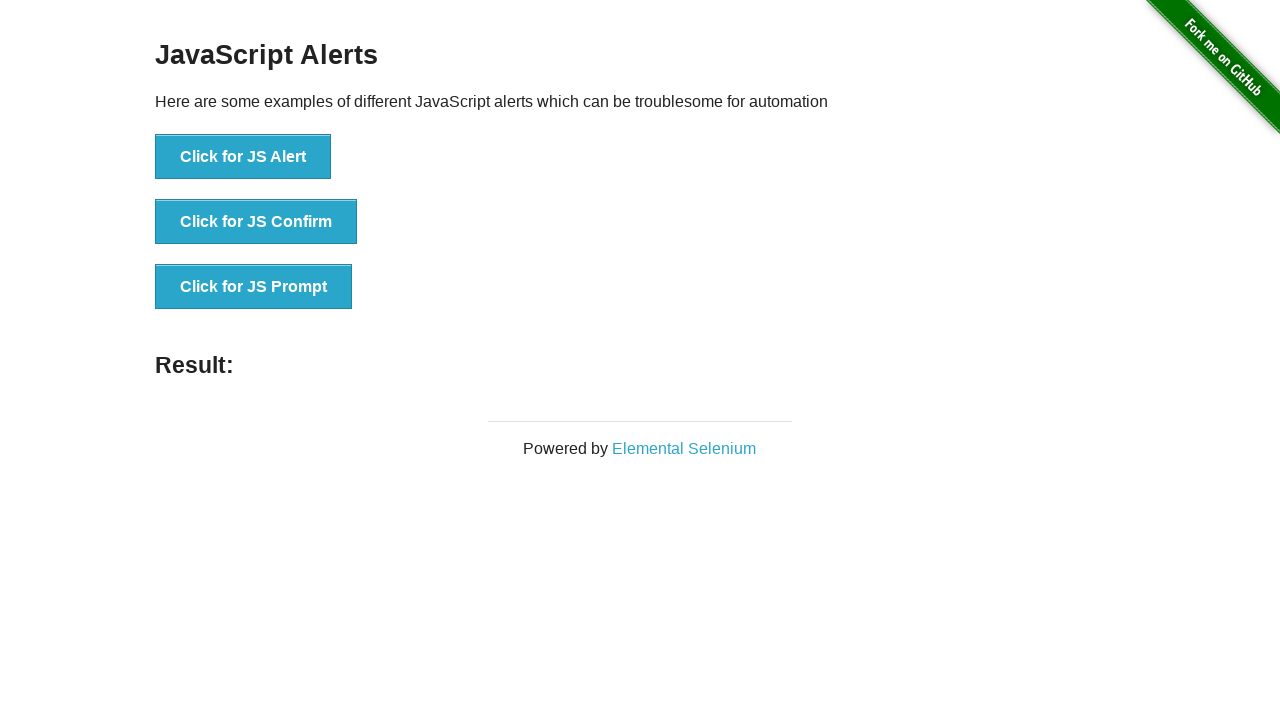

Set up dialog handler for JavaScript alerts
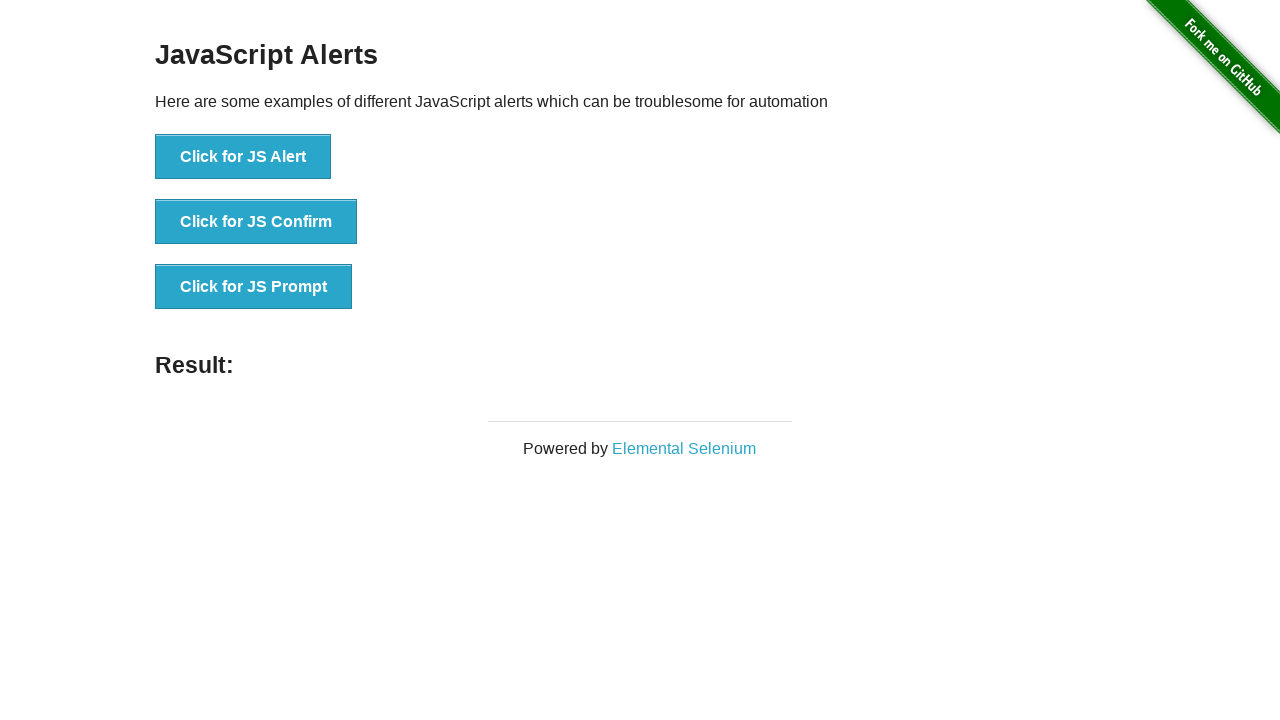

Clicked button to trigger JavaScript prompt alert at (254, 287) on xpath=//button[text()='Click for JS Prompt']
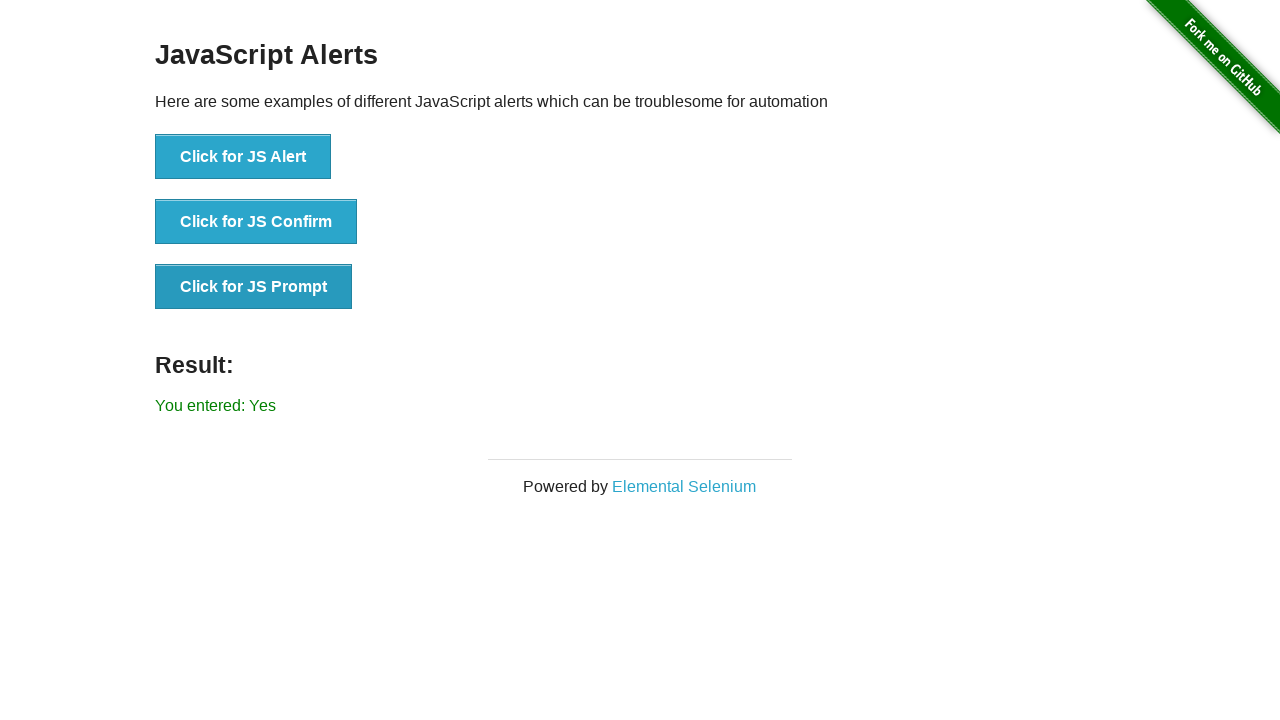

Result message displayed after accepting prompt
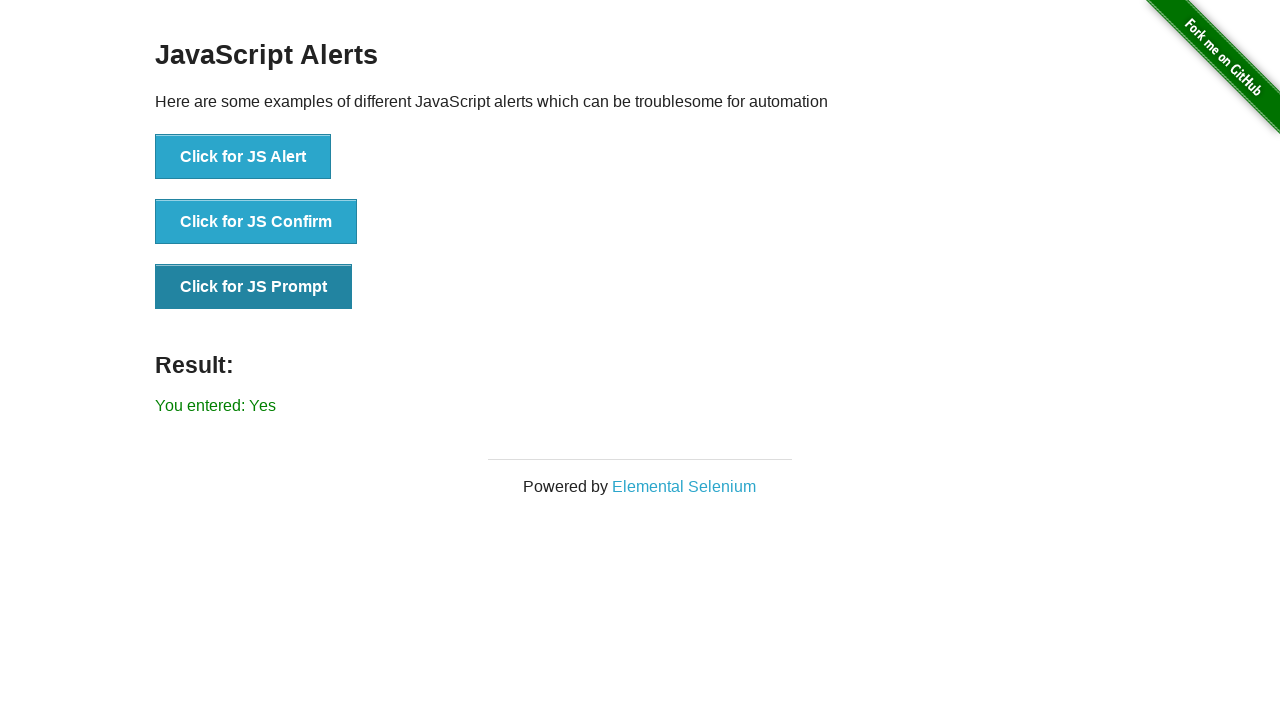

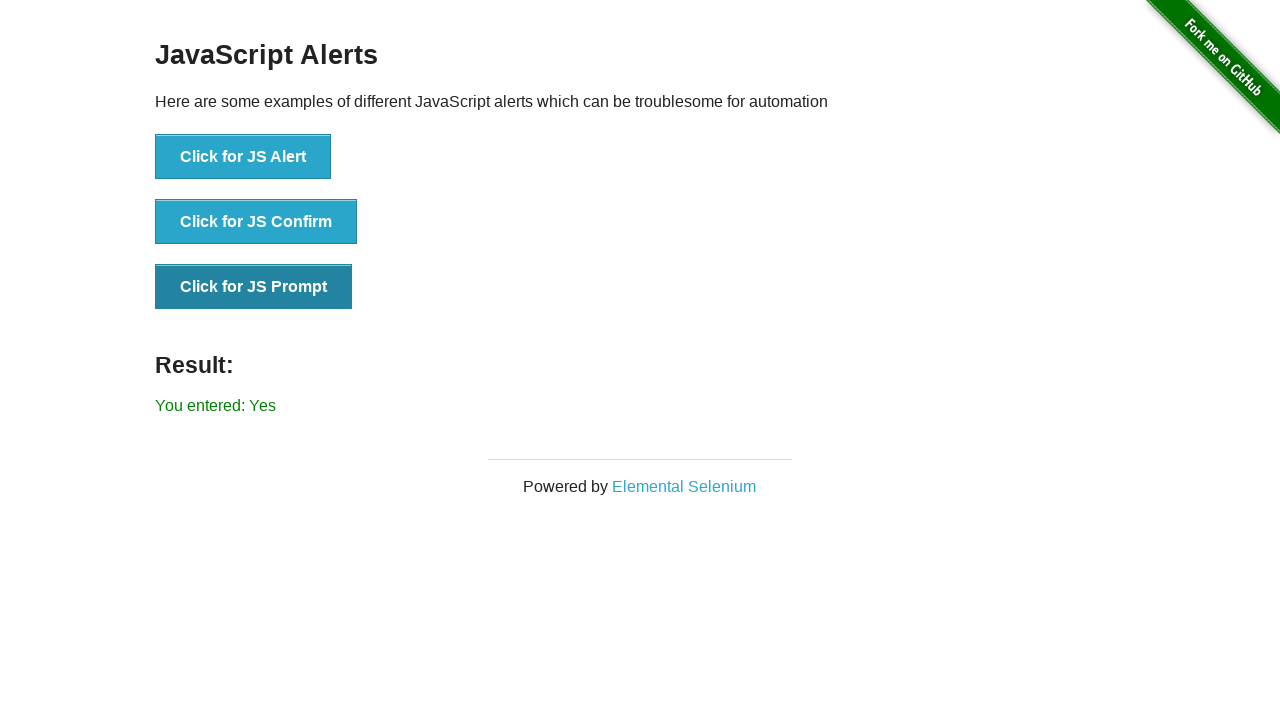